Tests the navigation and link functionality on a practice page by counting links in different sections and opening footer links in new tabs to verify they work correctly

Starting URL: http://qaclickacademy.com/practice.php

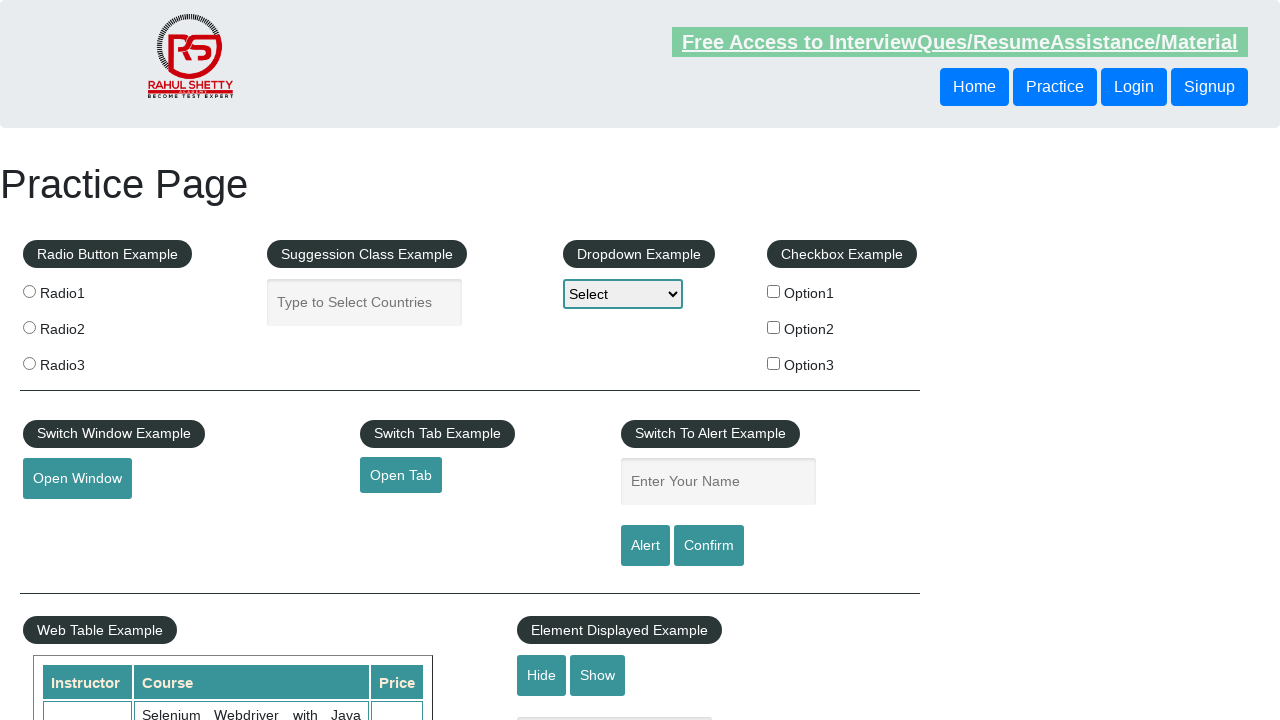

Counted total links on page: 27
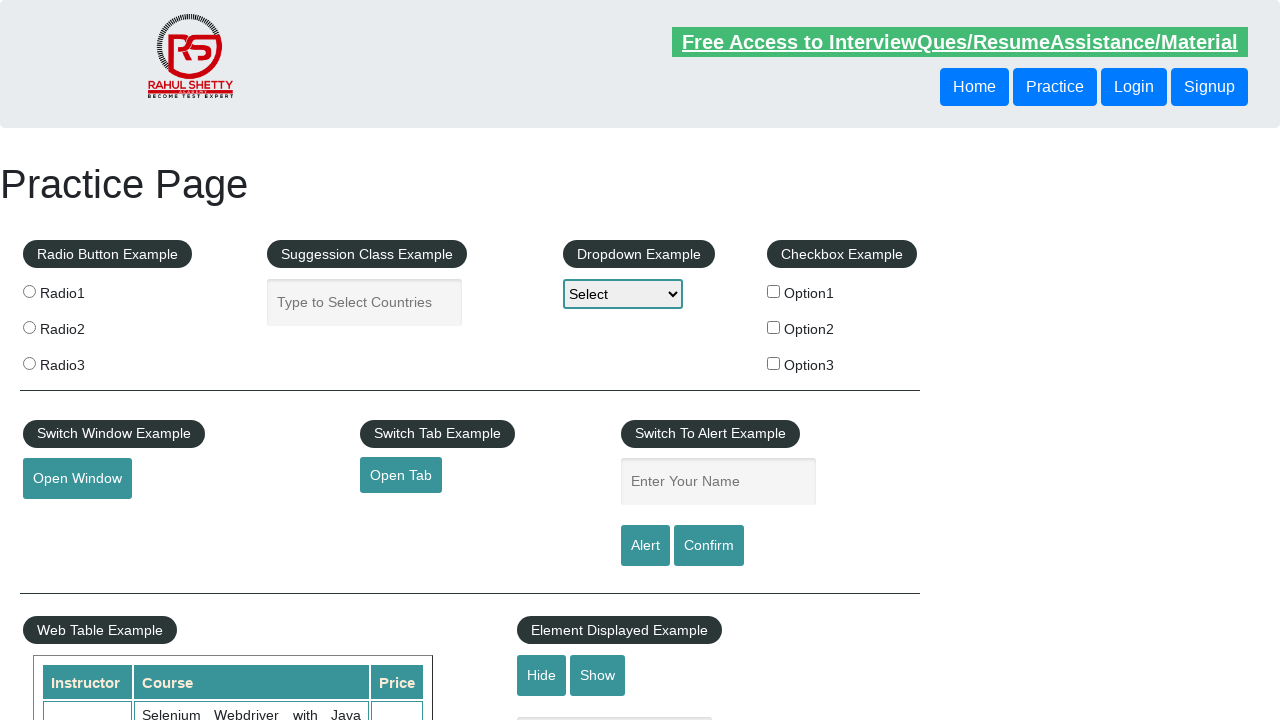

Located footer section (#gf-BIG)
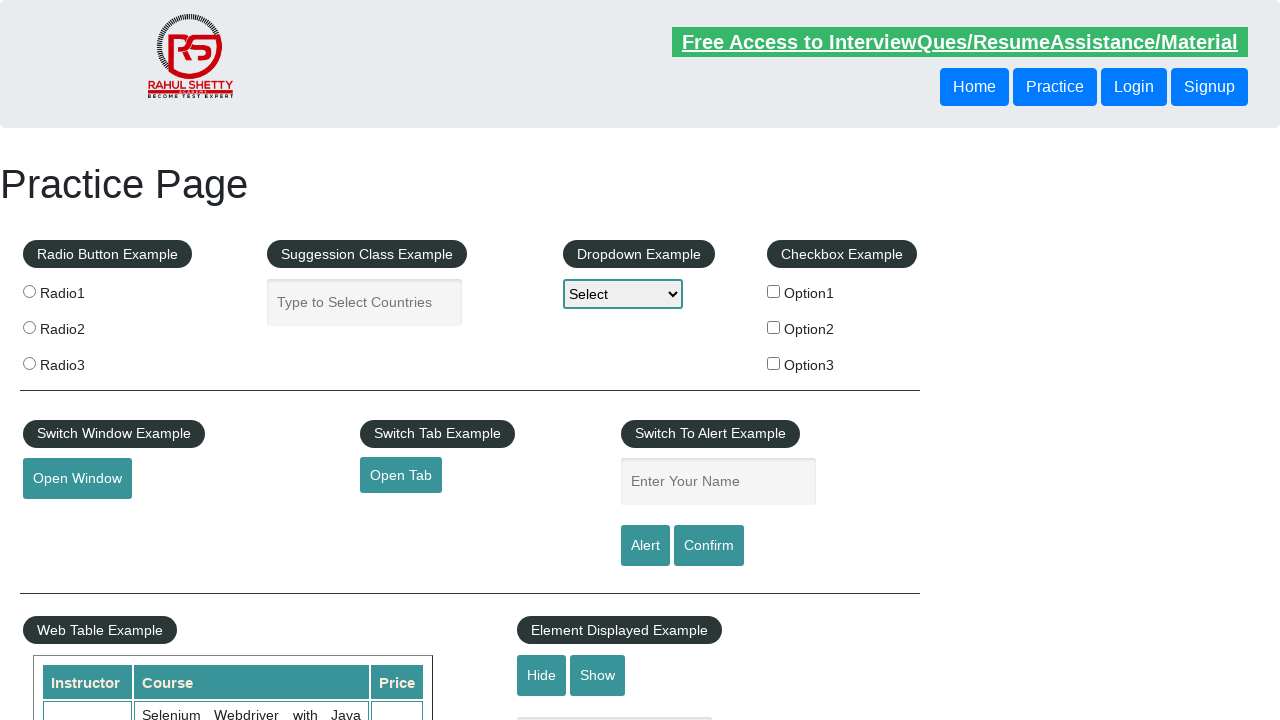

Counted links in footer section: 20
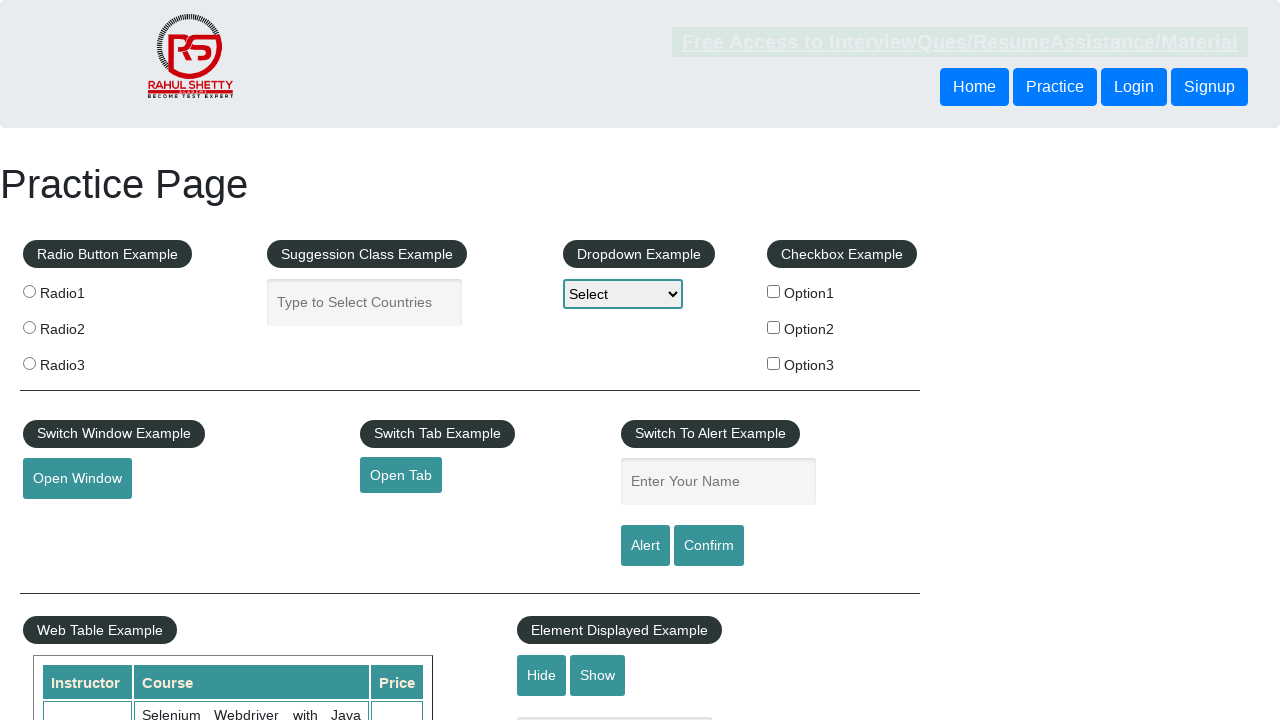

Located first column in footer table
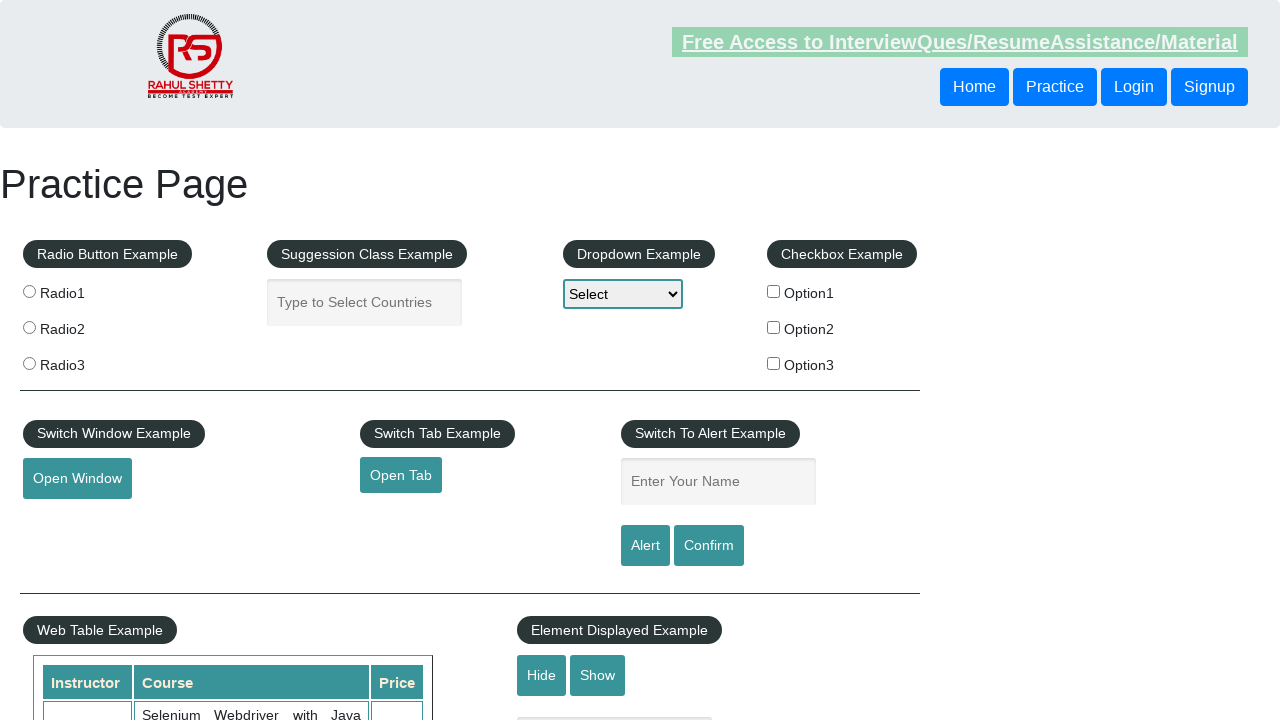

Counted links in first column: 5
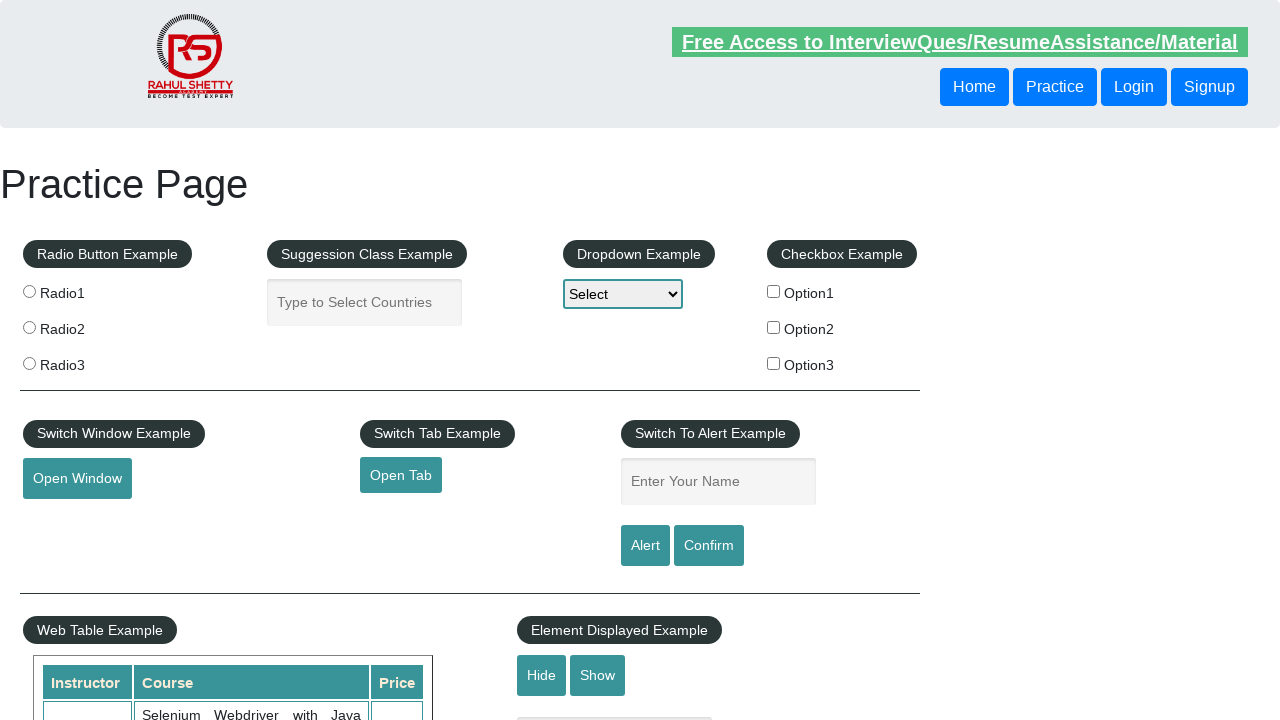

Retrieved link element at index 1 from first column
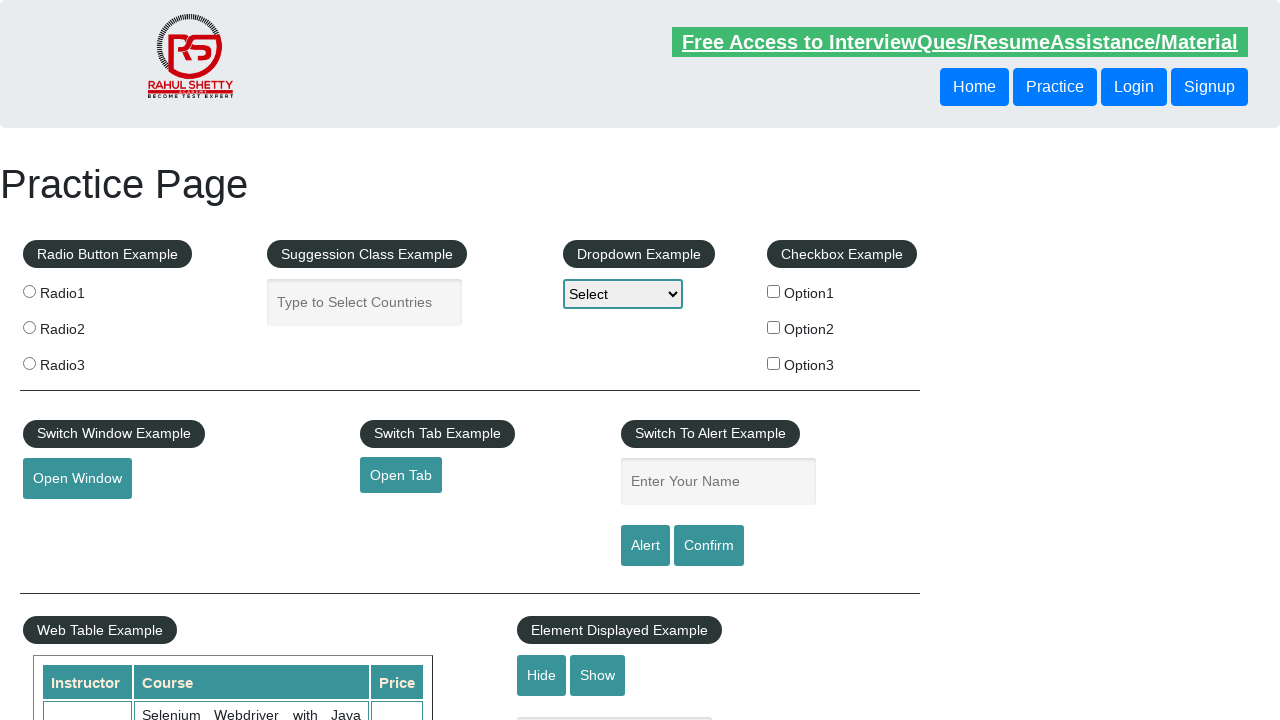

Clicked link 1 with Ctrl modifier to open in new tab at (68, 520) on #gf-BIG >> xpath=//table/tbody/tr/td[1]/ul >> a >> nth=1
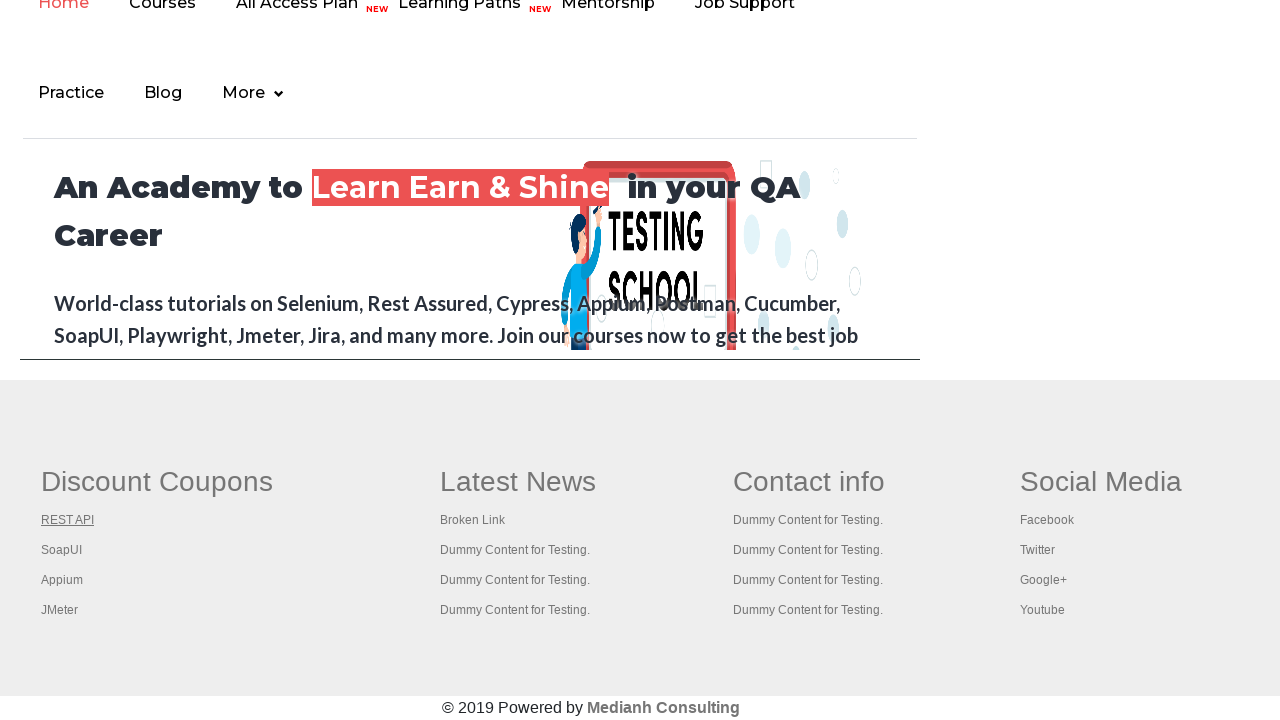

New page opened in tab
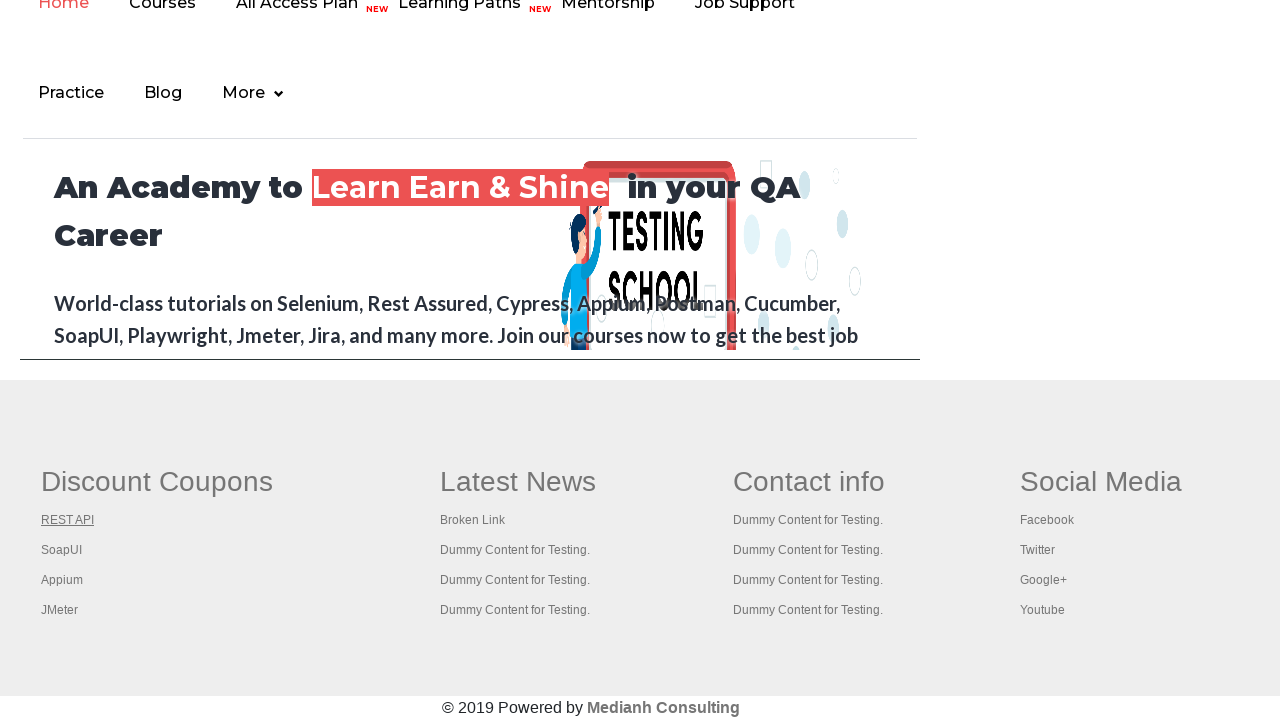

New page finished loading
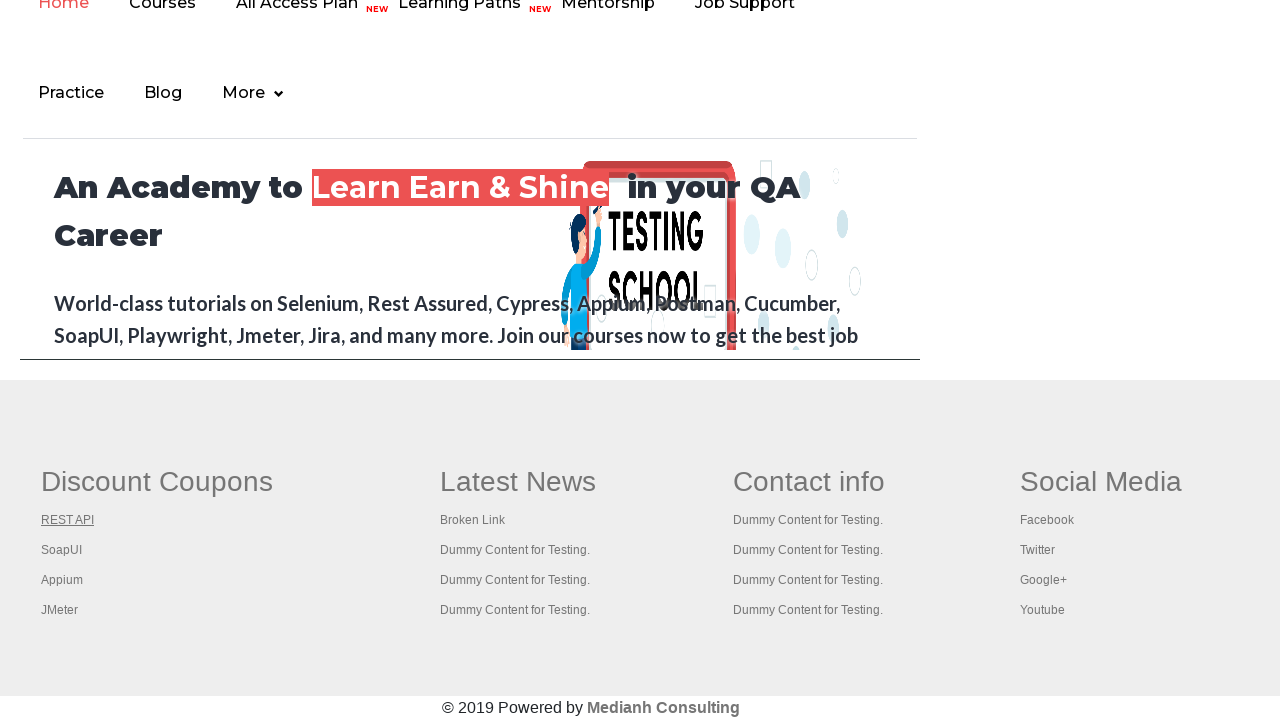

Retrieved page title: REST API Tutorial
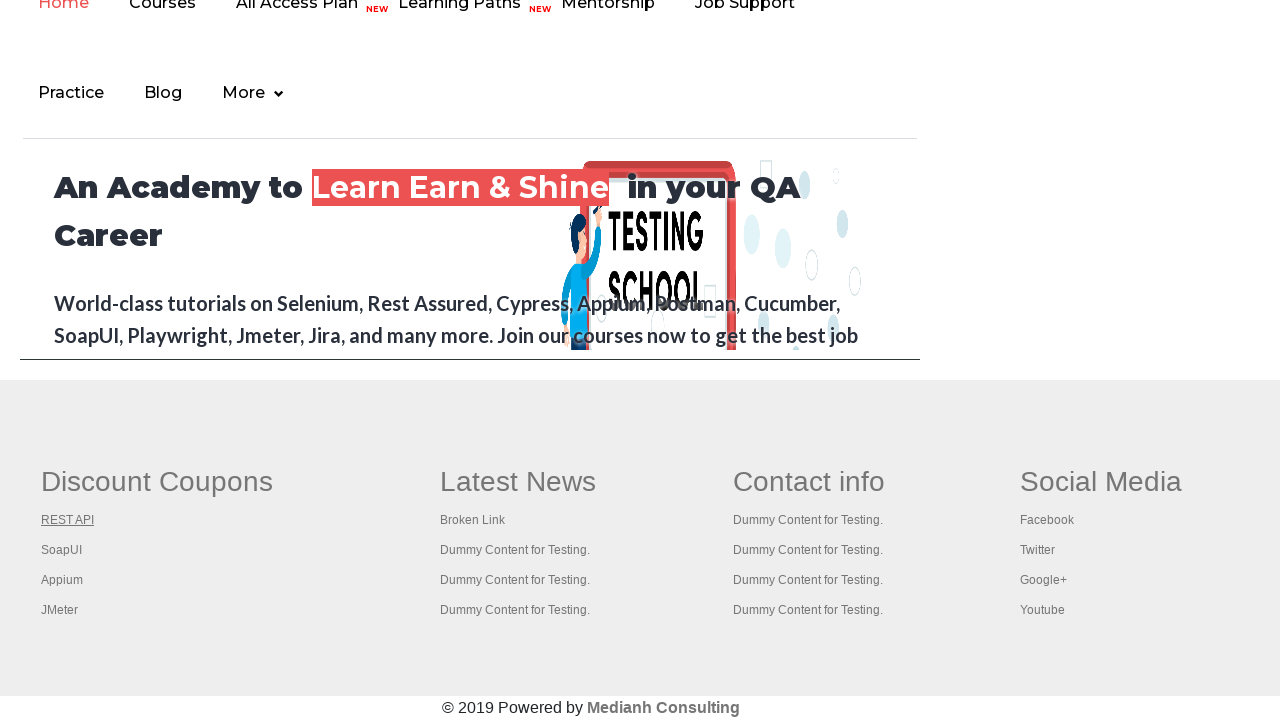

Closed new page tab
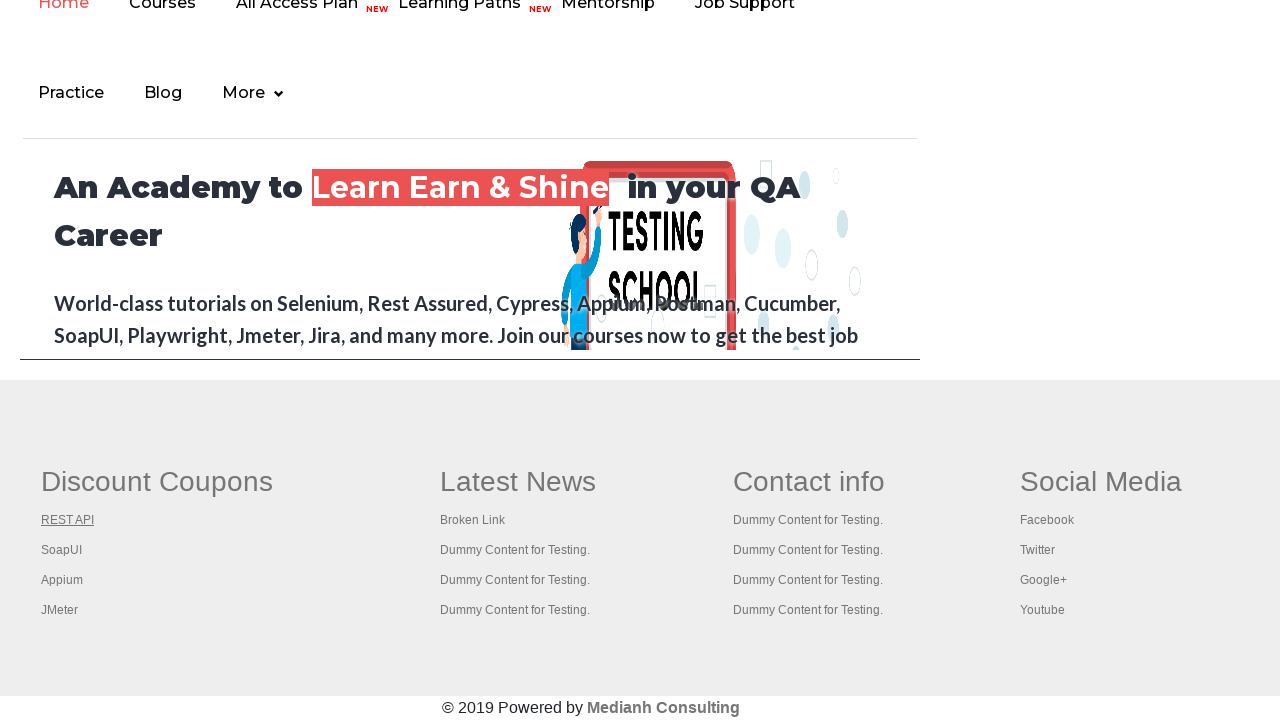

Retrieved link element at index 2 from first column
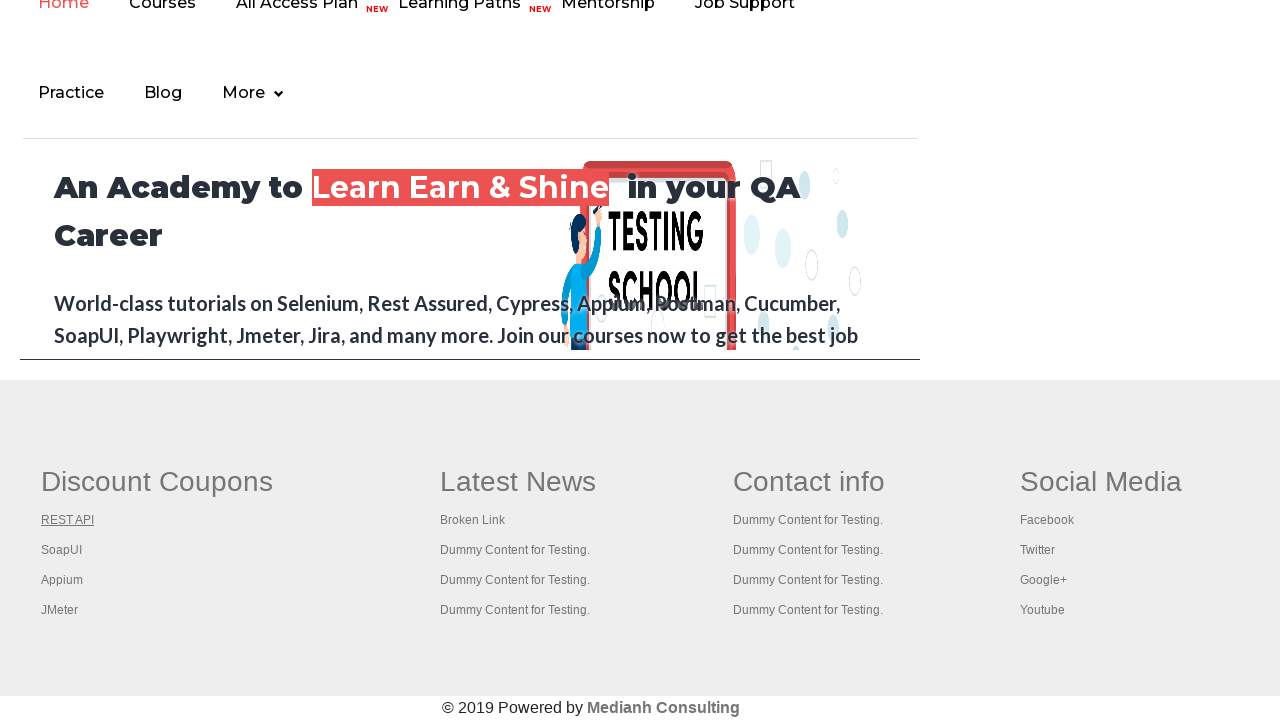

Clicked link 2 with Ctrl modifier to open in new tab at (62, 550) on #gf-BIG >> xpath=//table/tbody/tr/td[1]/ul >> a >> nth=2
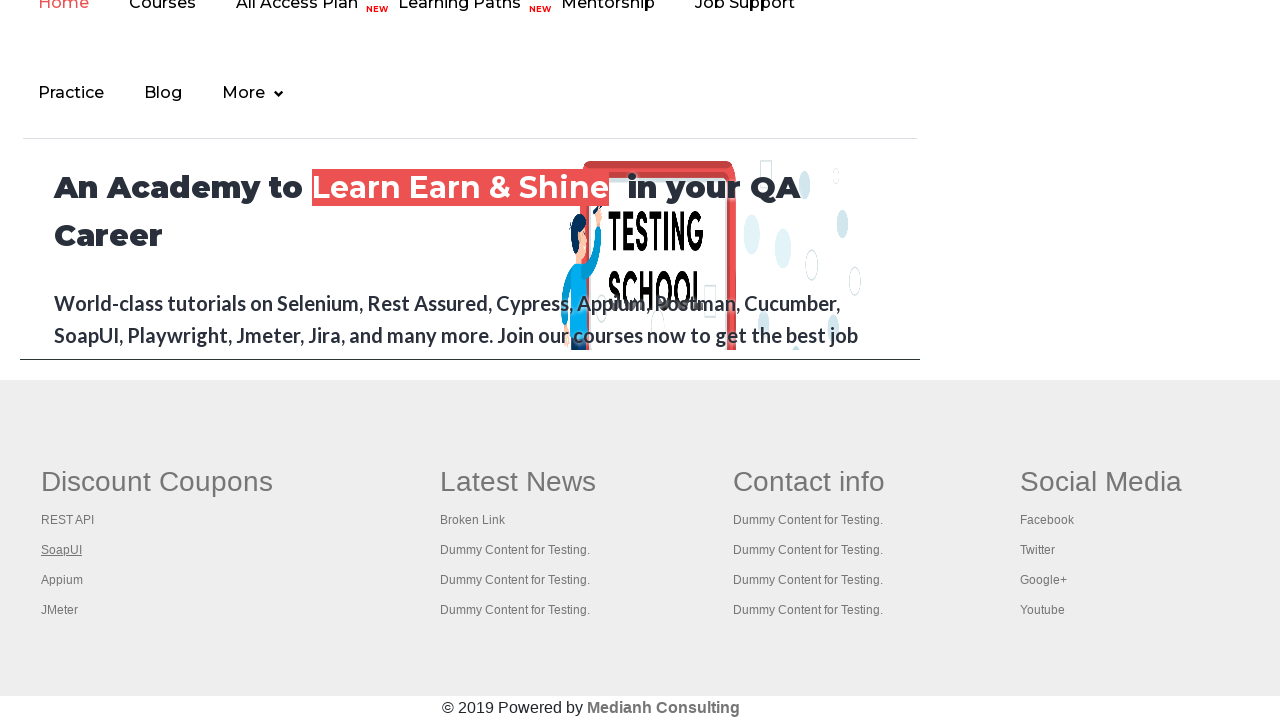

New page opened in tab
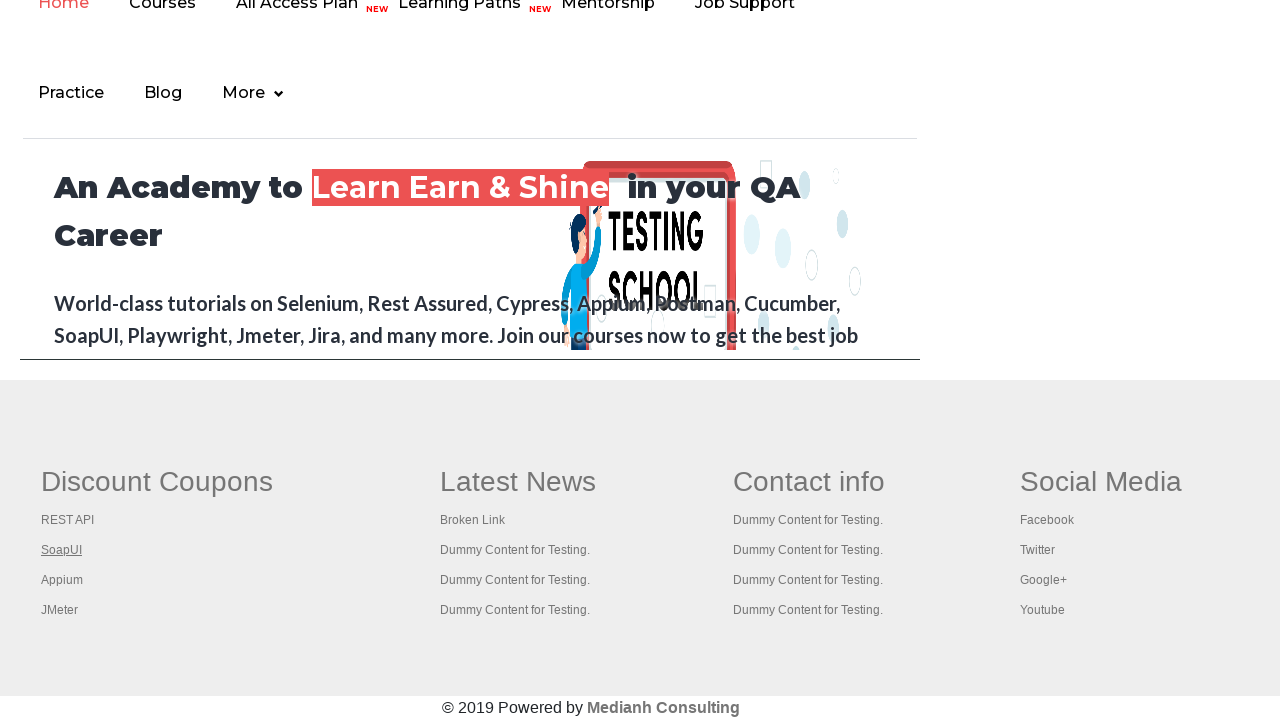

New page finished loading
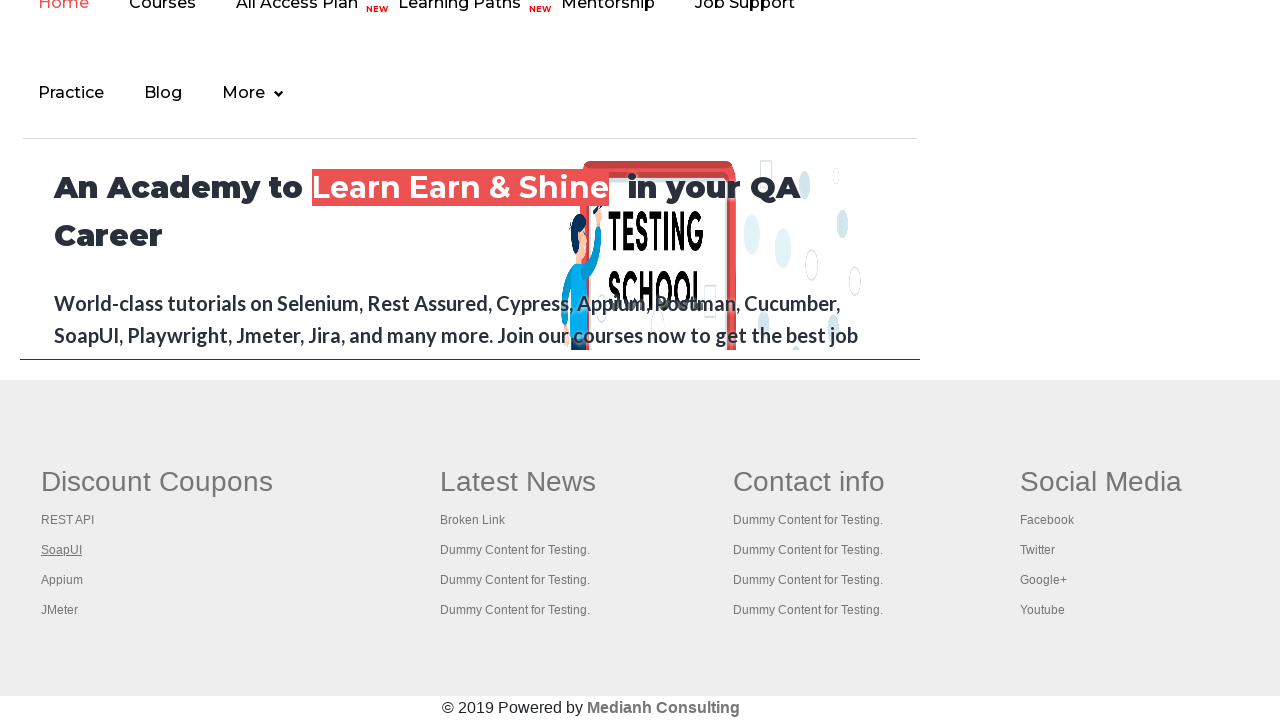

Retrieved page title: The World’s Most Popular API Testing Tool | SoapUI
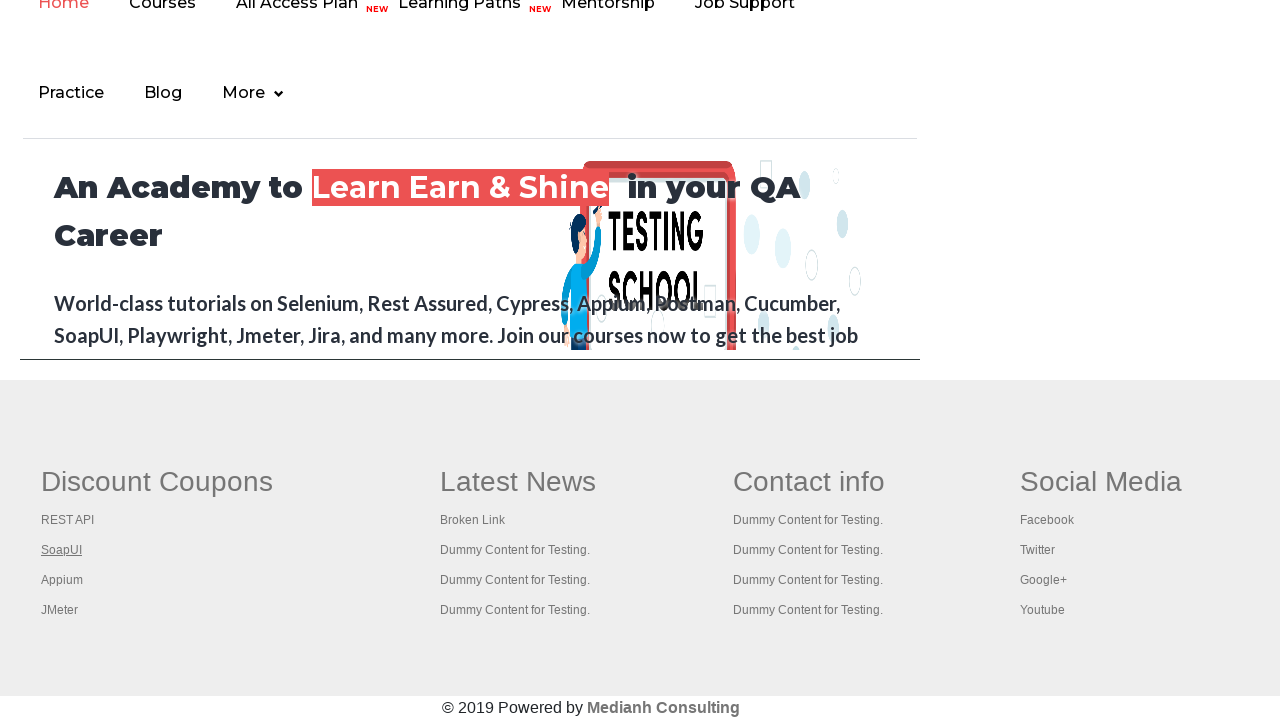

Closed new page tab
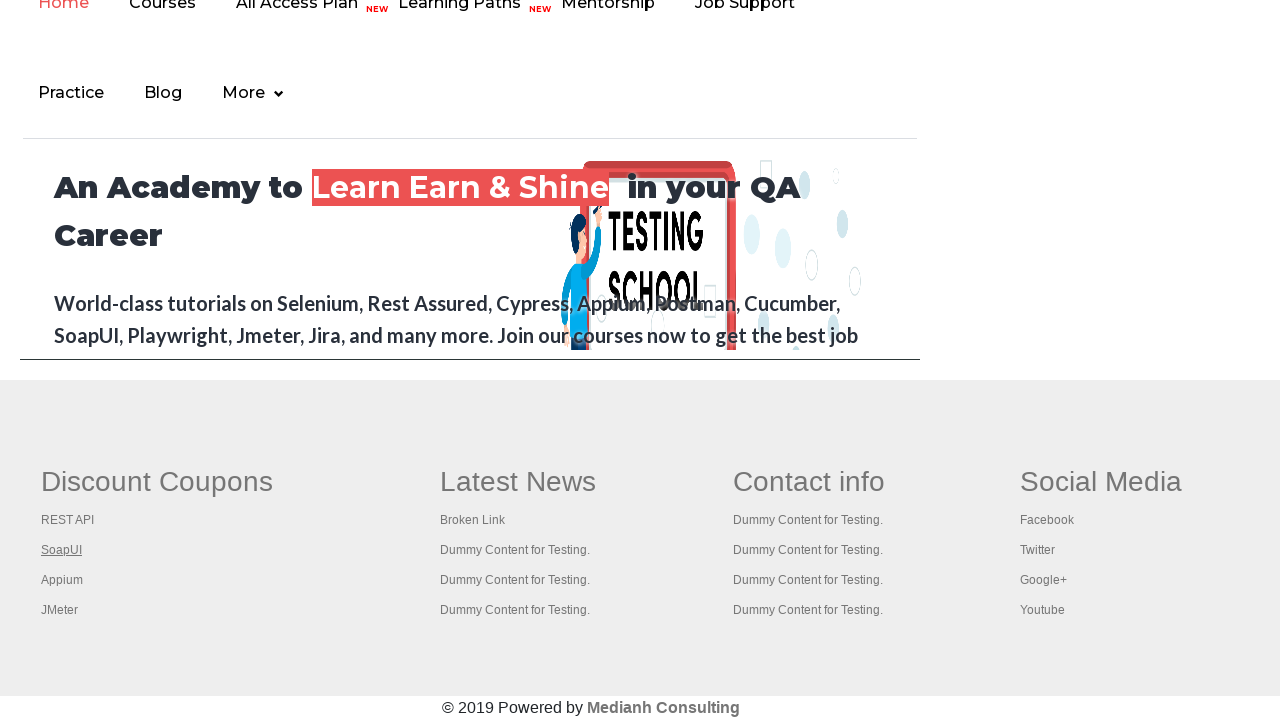

Retrieved link element at index 3 from first column
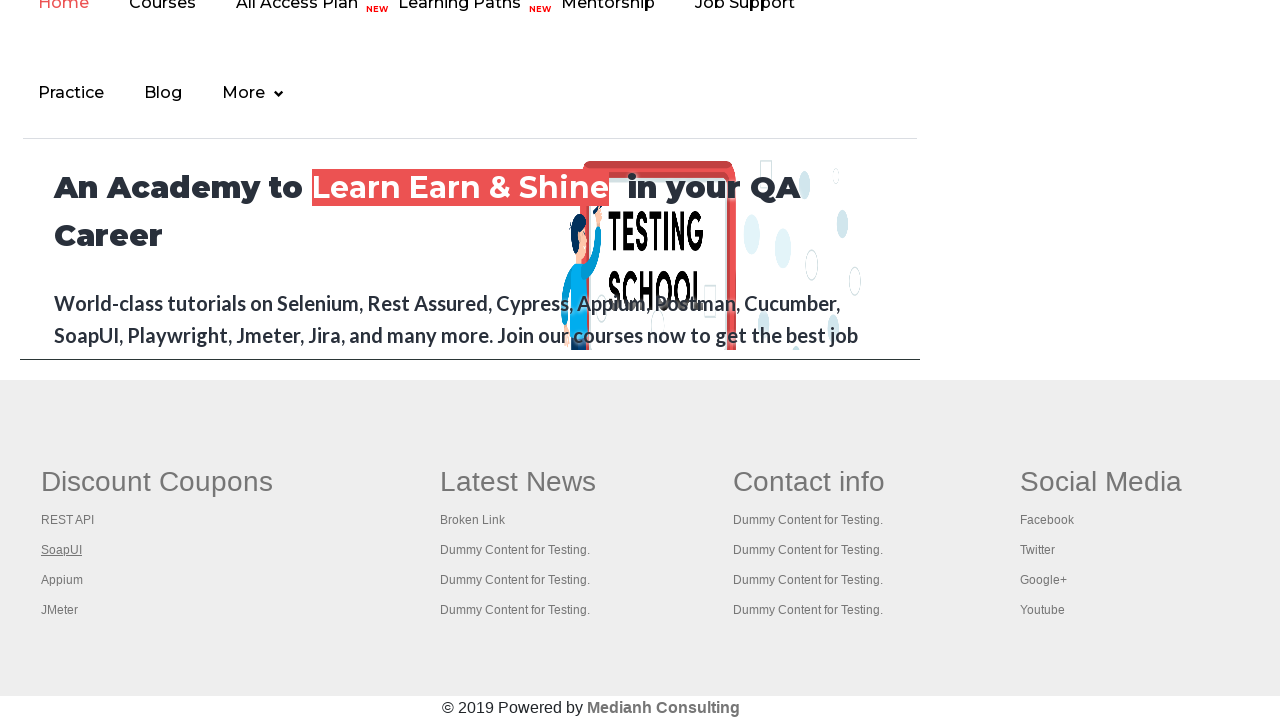

Clicked link 3 with Ctrl modifier to open in new tab at (62, 580) on #gf-BIG >> xpath=//table/tbody/tr/td[1]/ul >> a >> nth=3
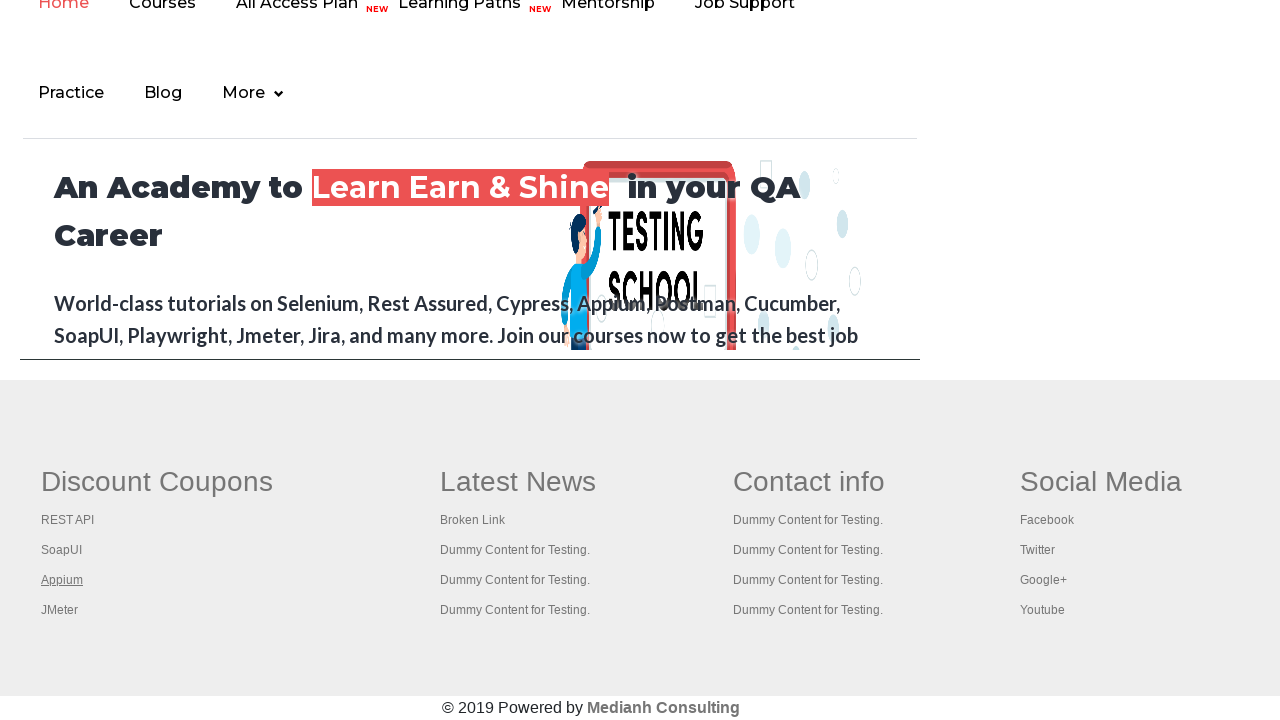

New page opened in tab
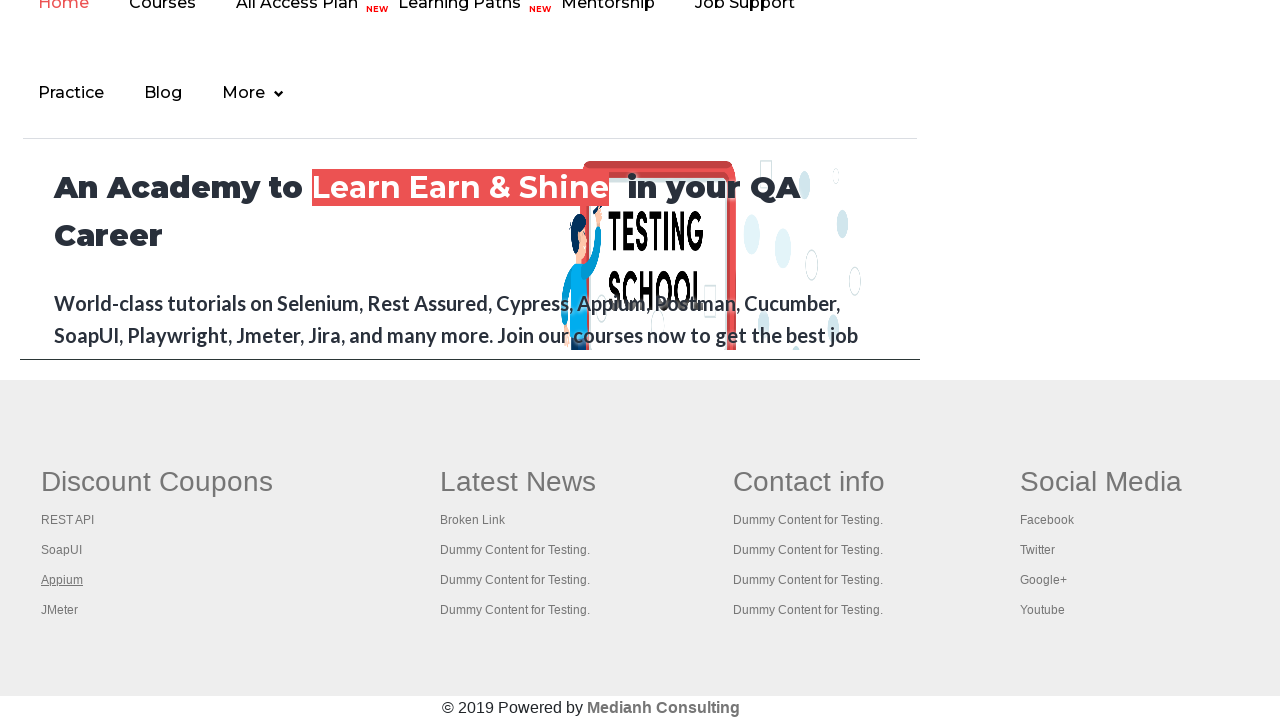

New page finished loading
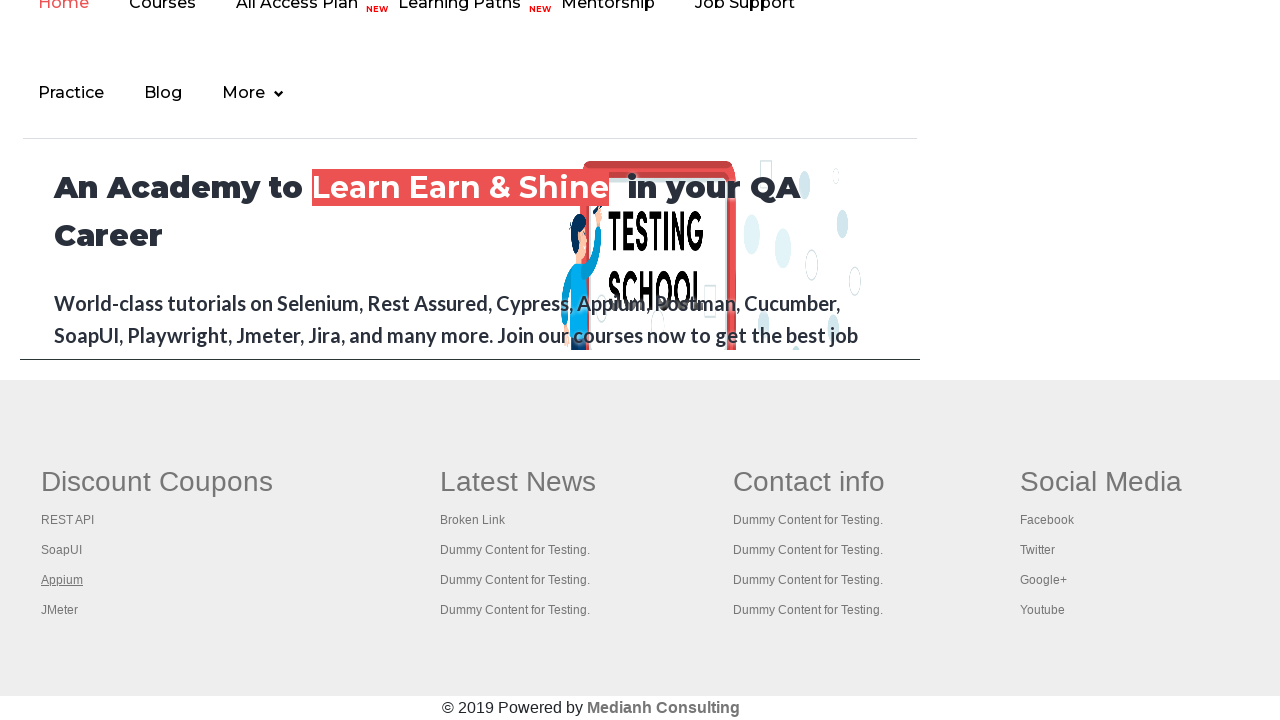

Retrieved page title: 
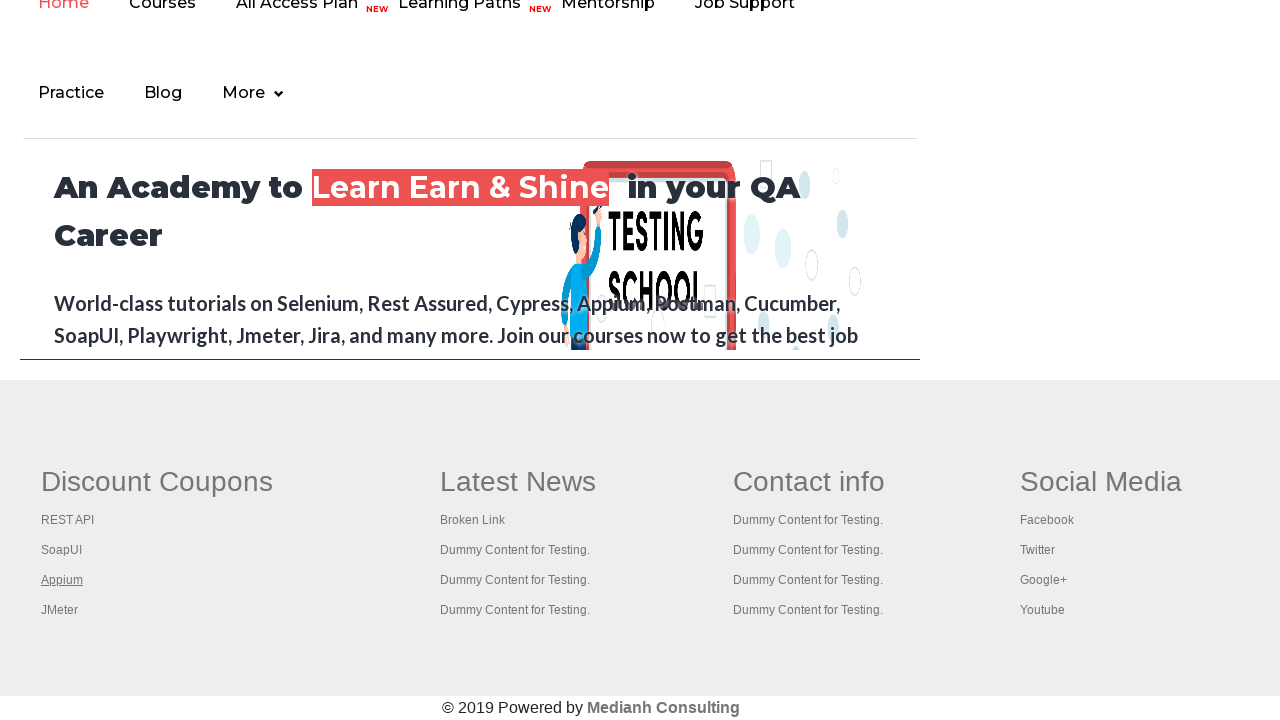

Closed new page tab
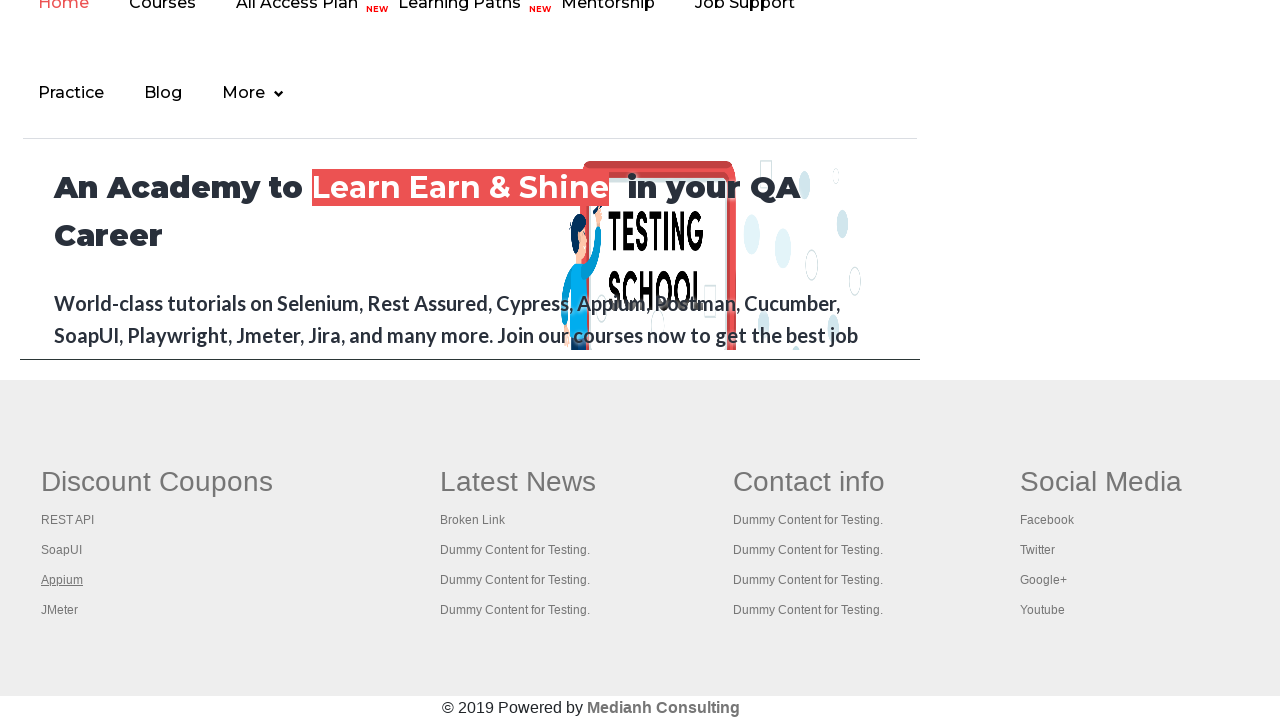

Retrieved link element at index 4 from first column
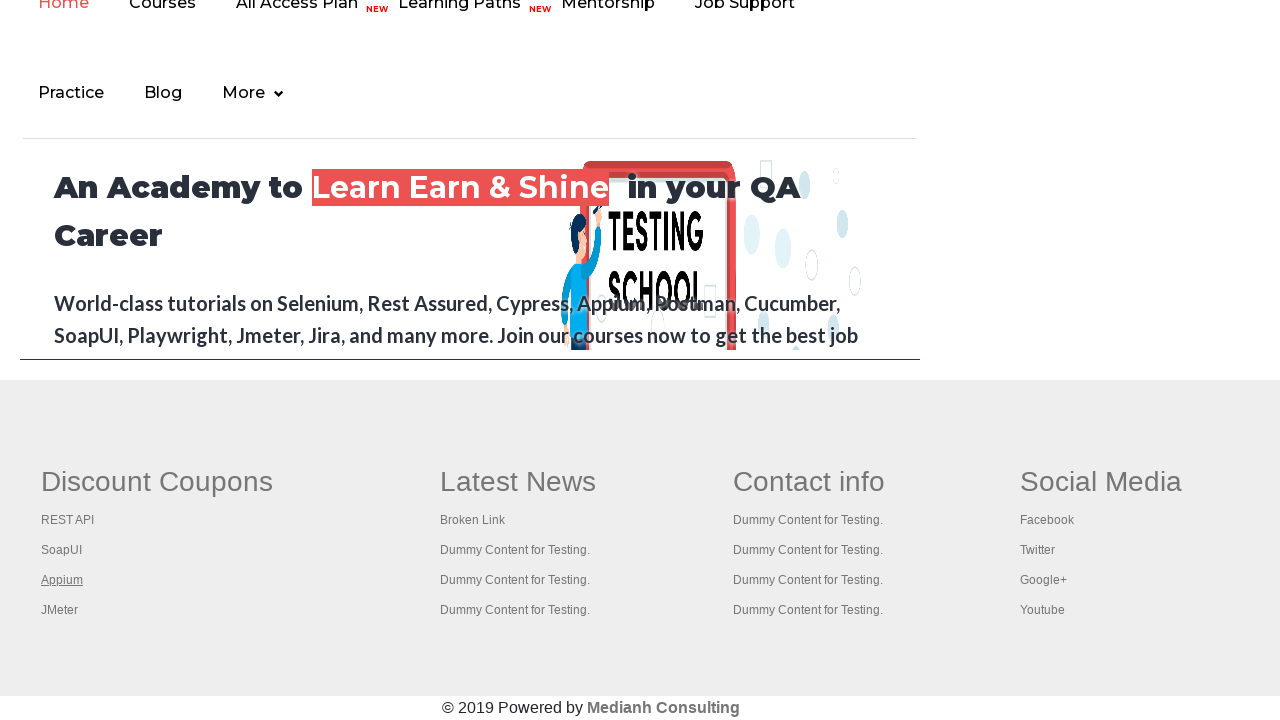

Clicked link 4 with Ctrl modifier to open in new tab at (60, 610) on #gf-BIG >> xpath=//table/tbody/tr/td[1]/ul >> a >> nth=4
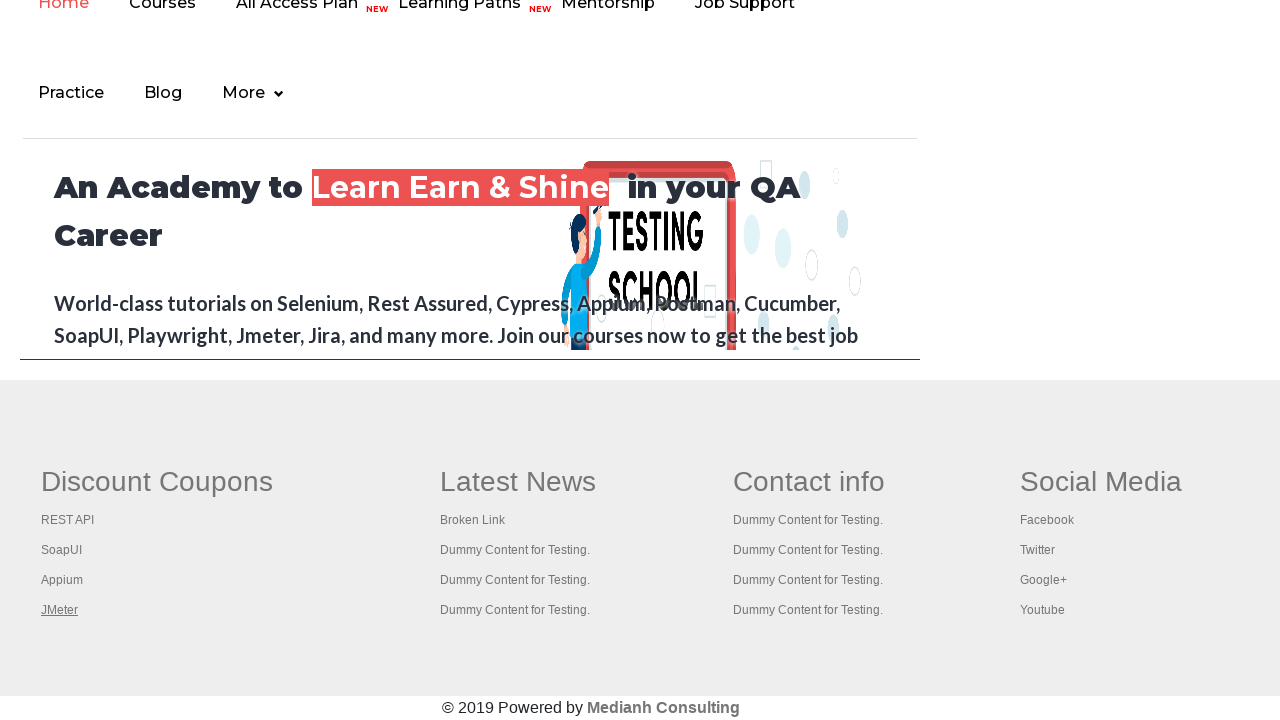

New page opened in tab
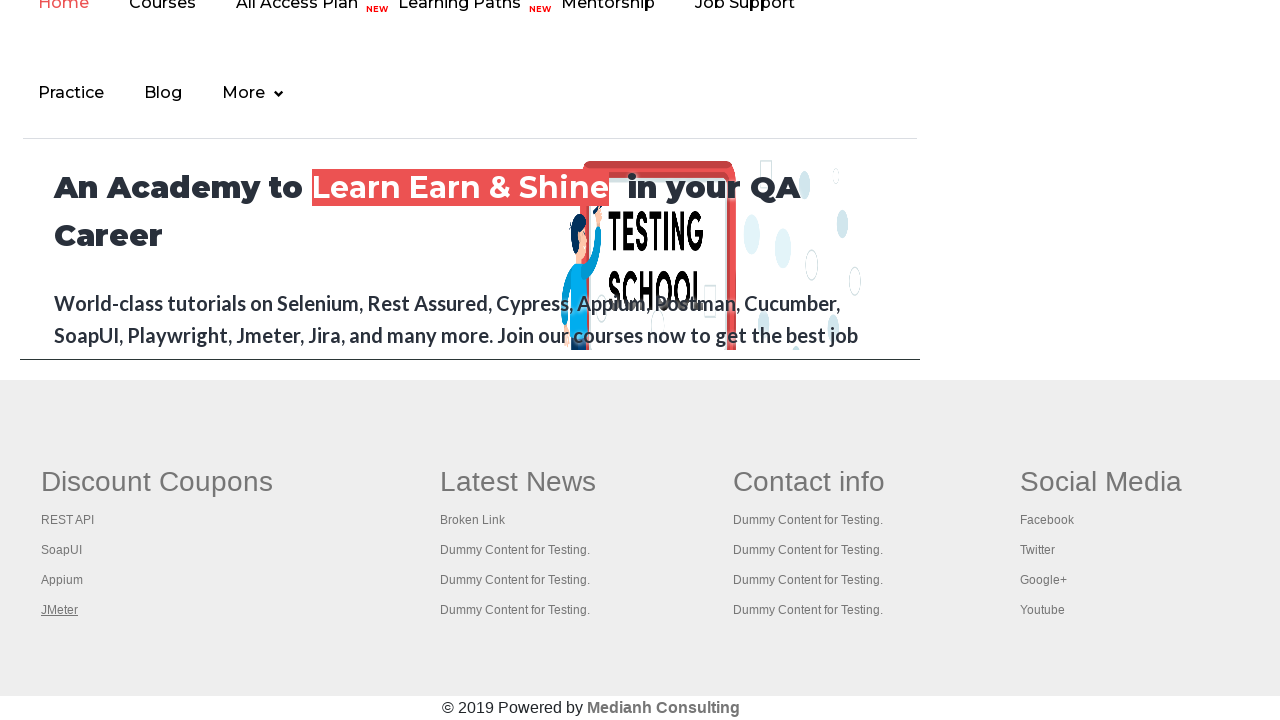

New page finished loading
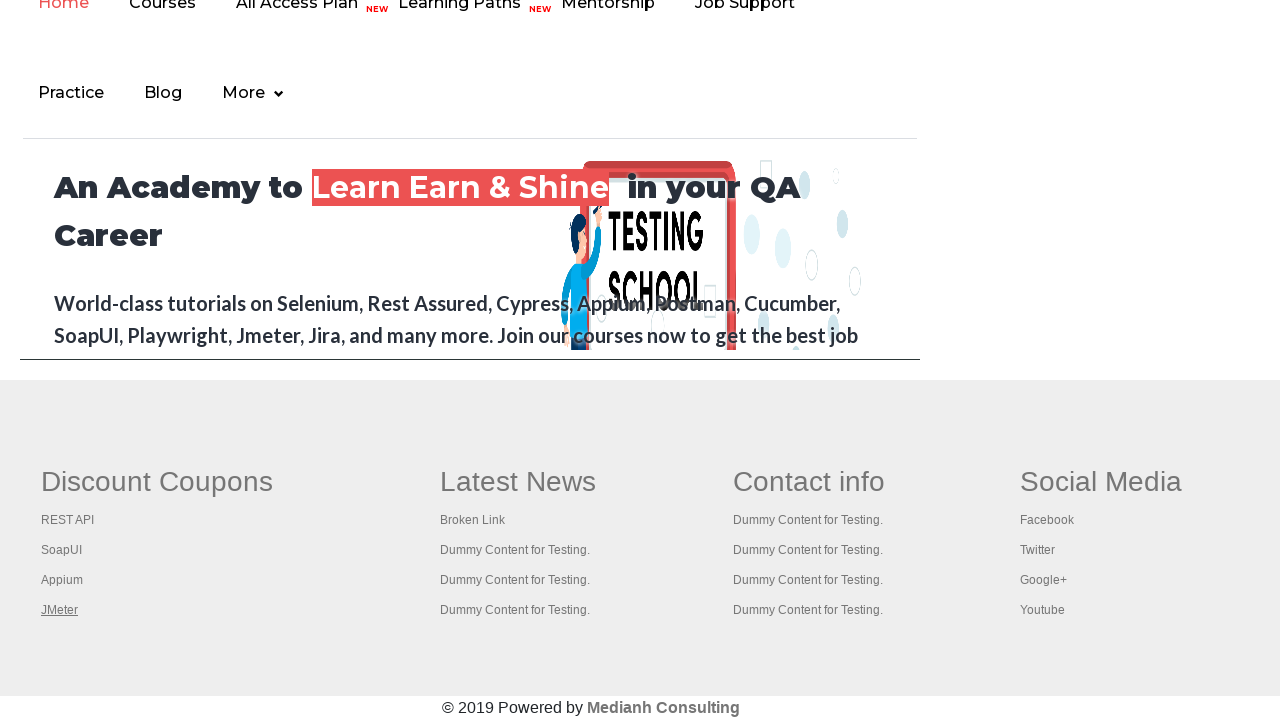

Retrieved page title: Apache JMeter - Apache JMeter™
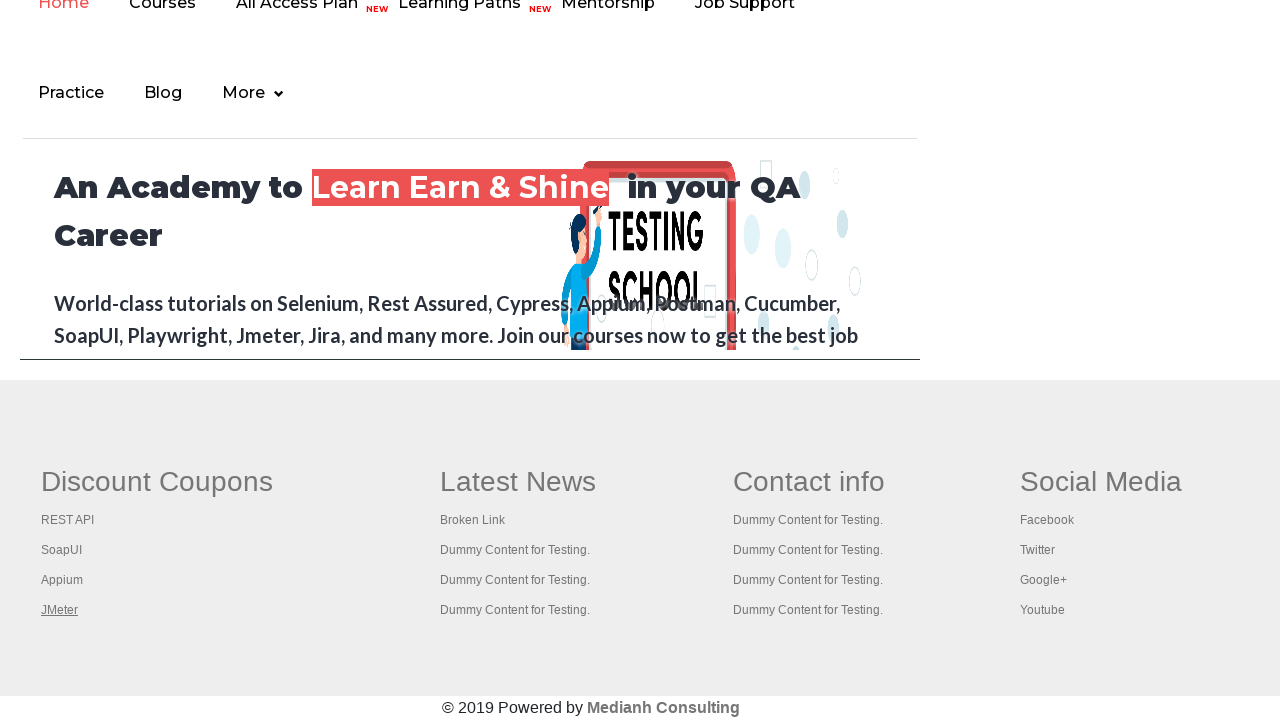

Closed new page tab
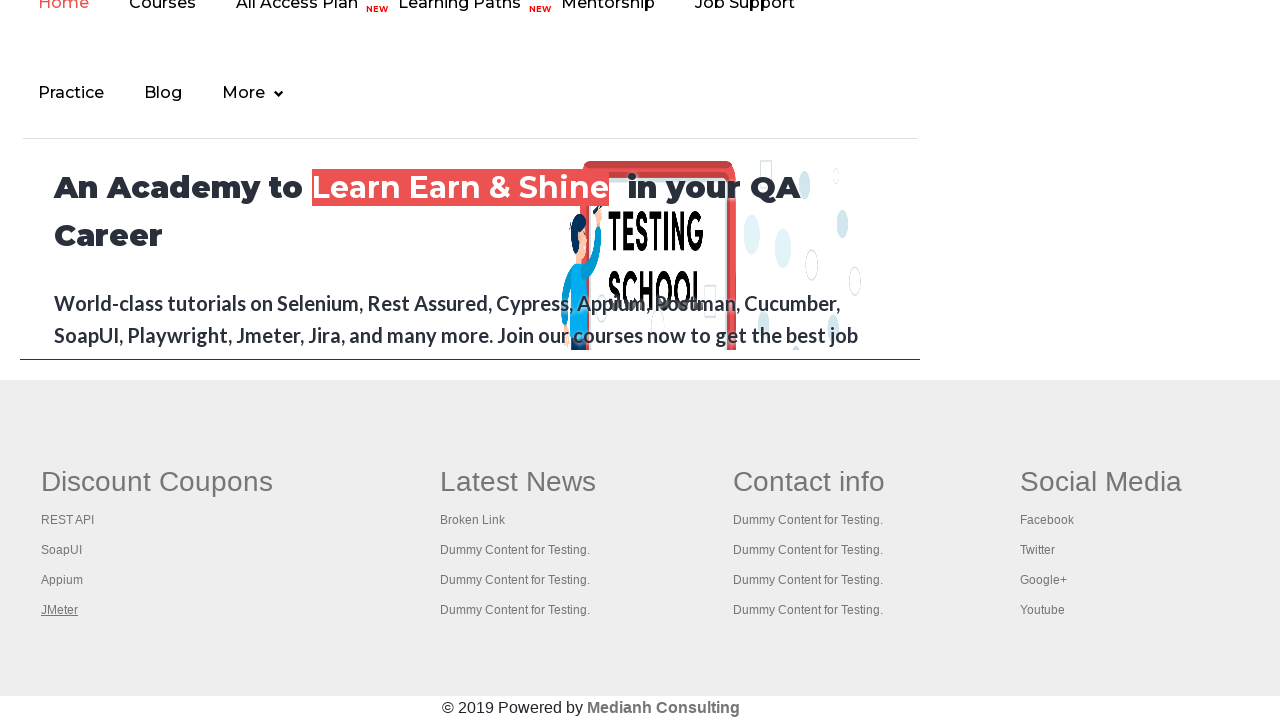

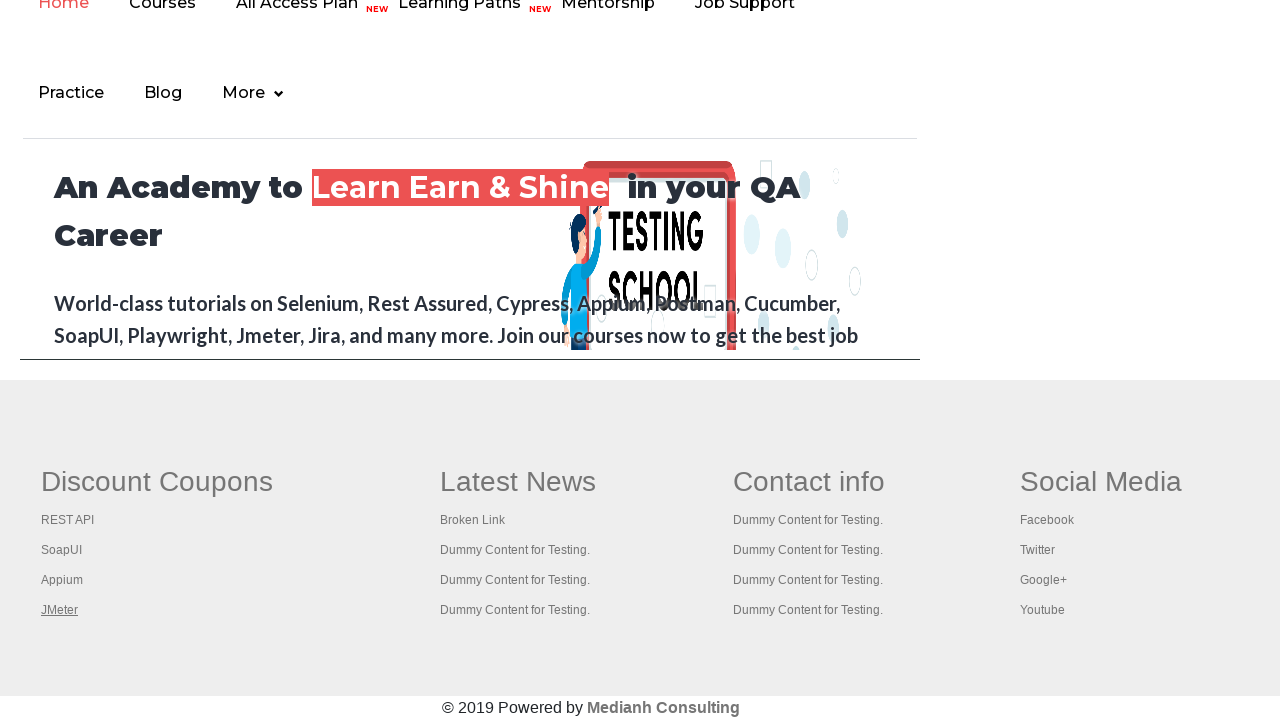